Navigates to the OrangeHRM demo site login page and verifies the page loads successfully by waiting for the page to be ready.

Starting URL: https://opensource-demo.orangehrmlive.com/

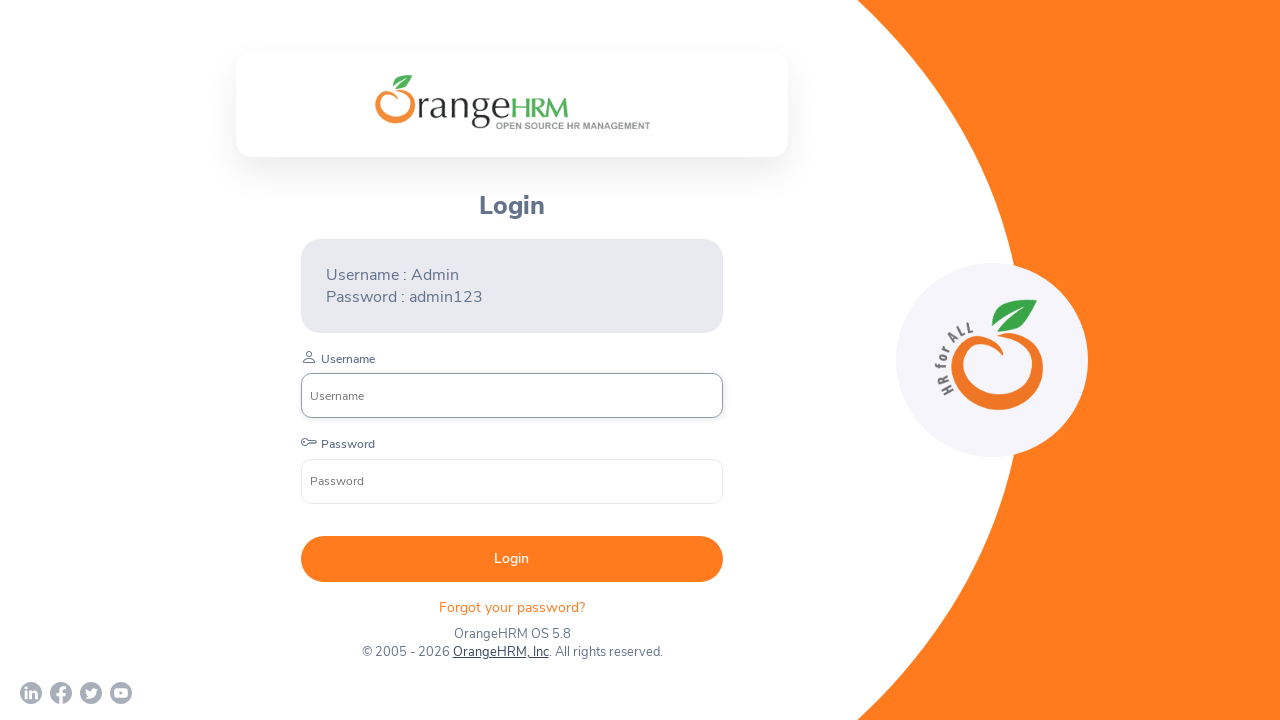

Set viewport size to 1920x1080
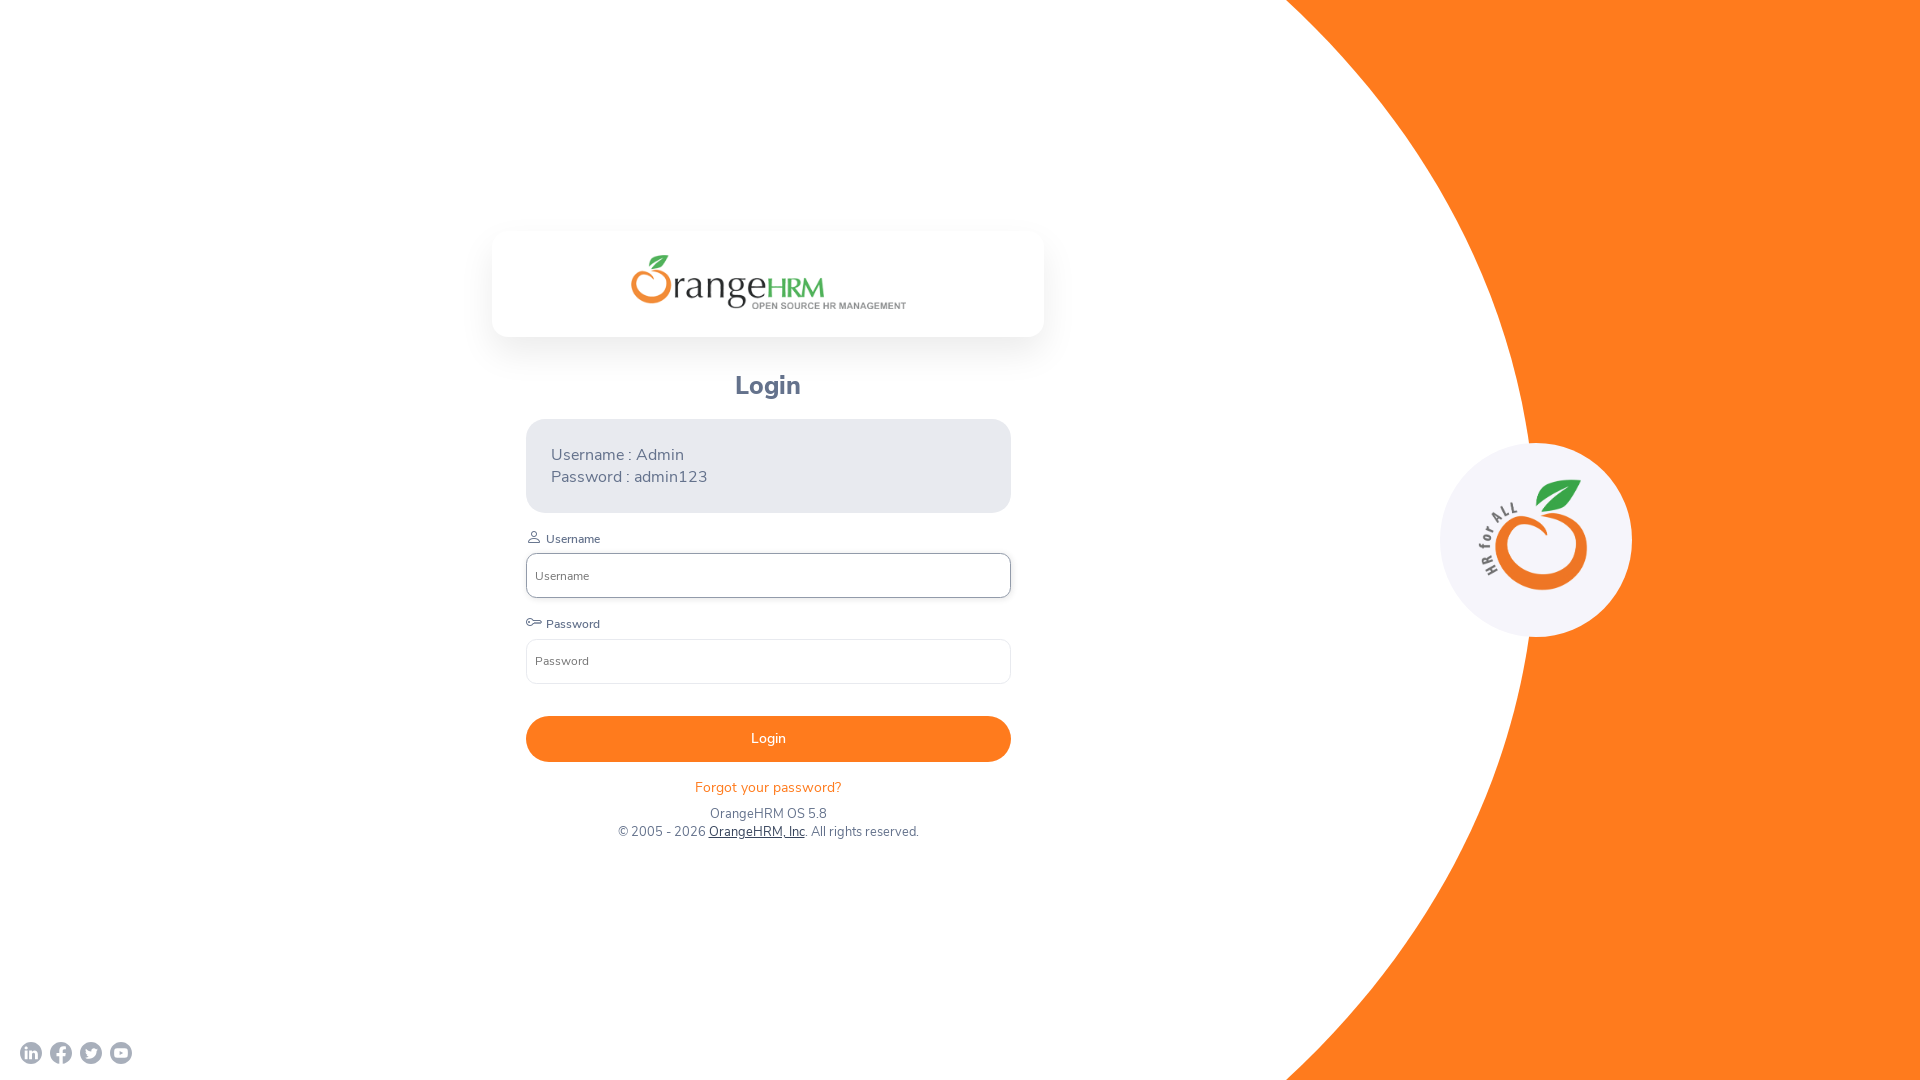

Cleared all cookies
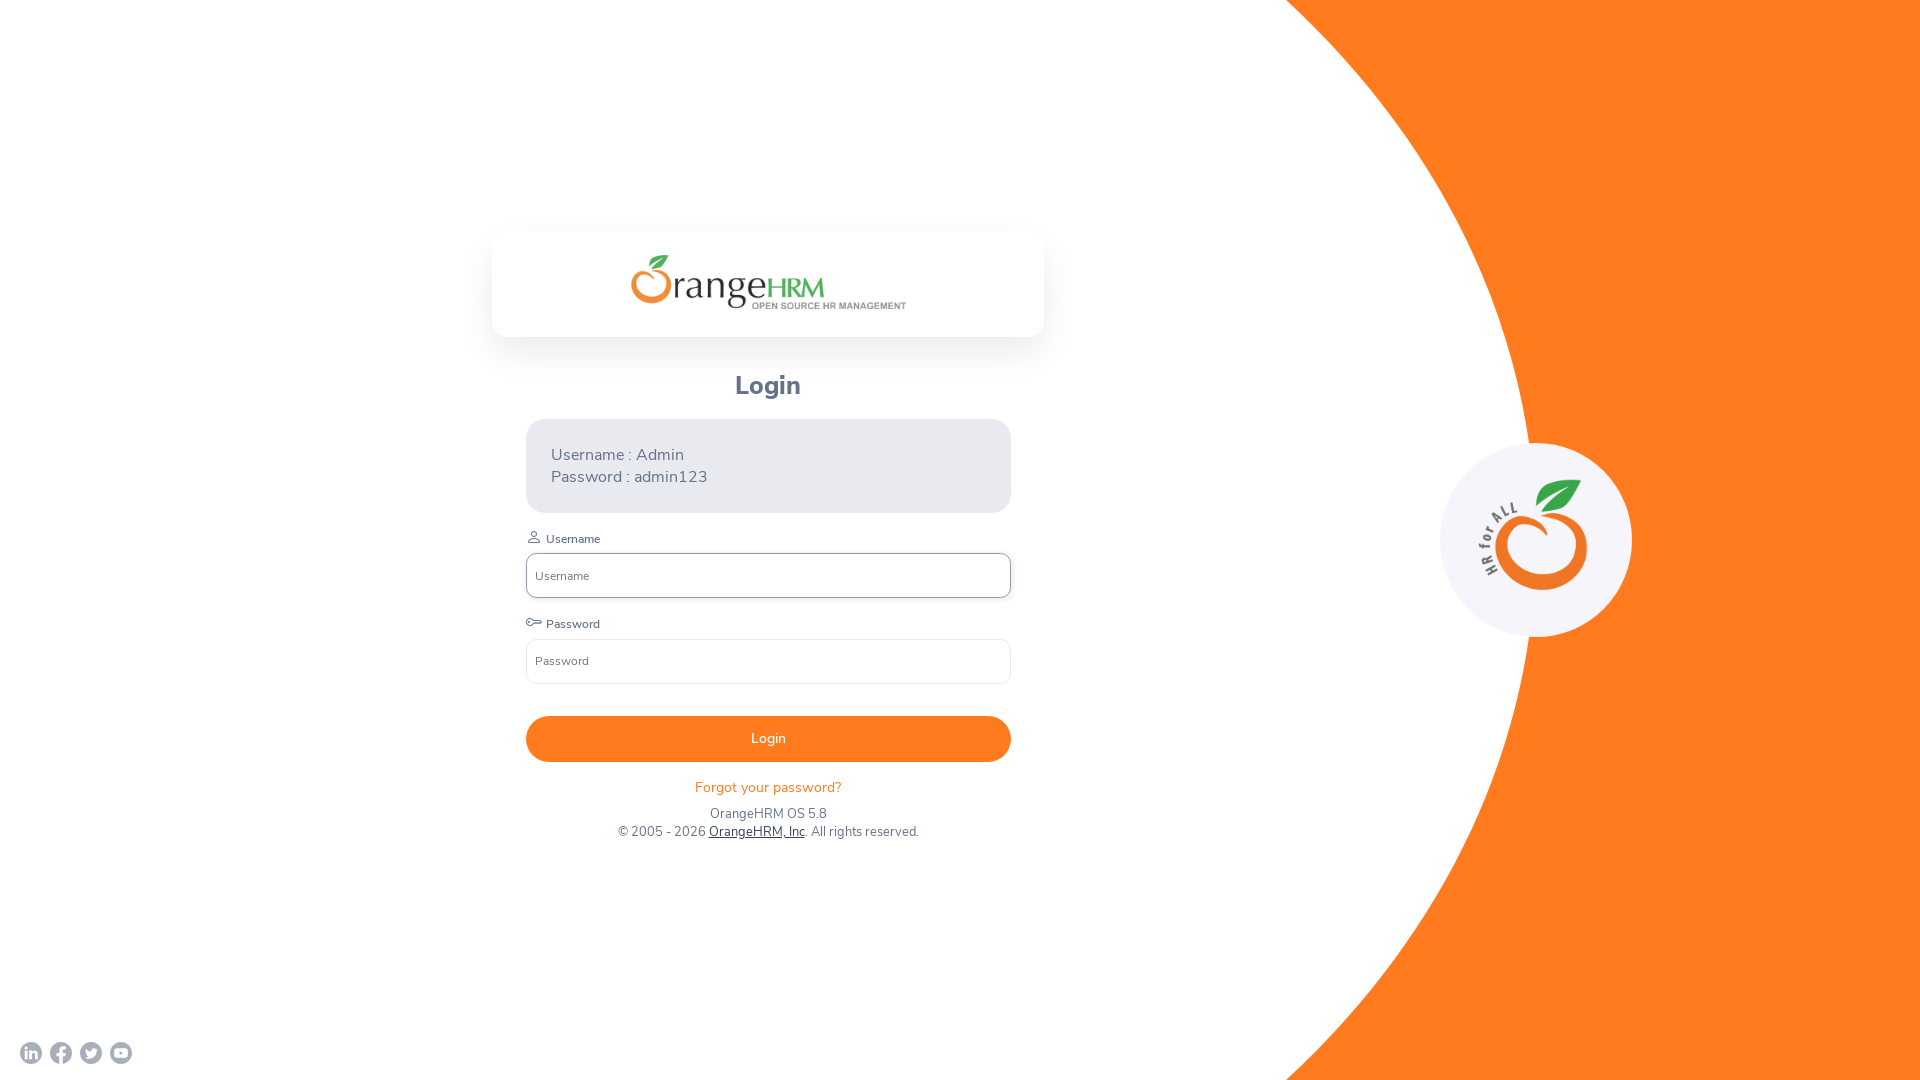

Page DOM content loaded
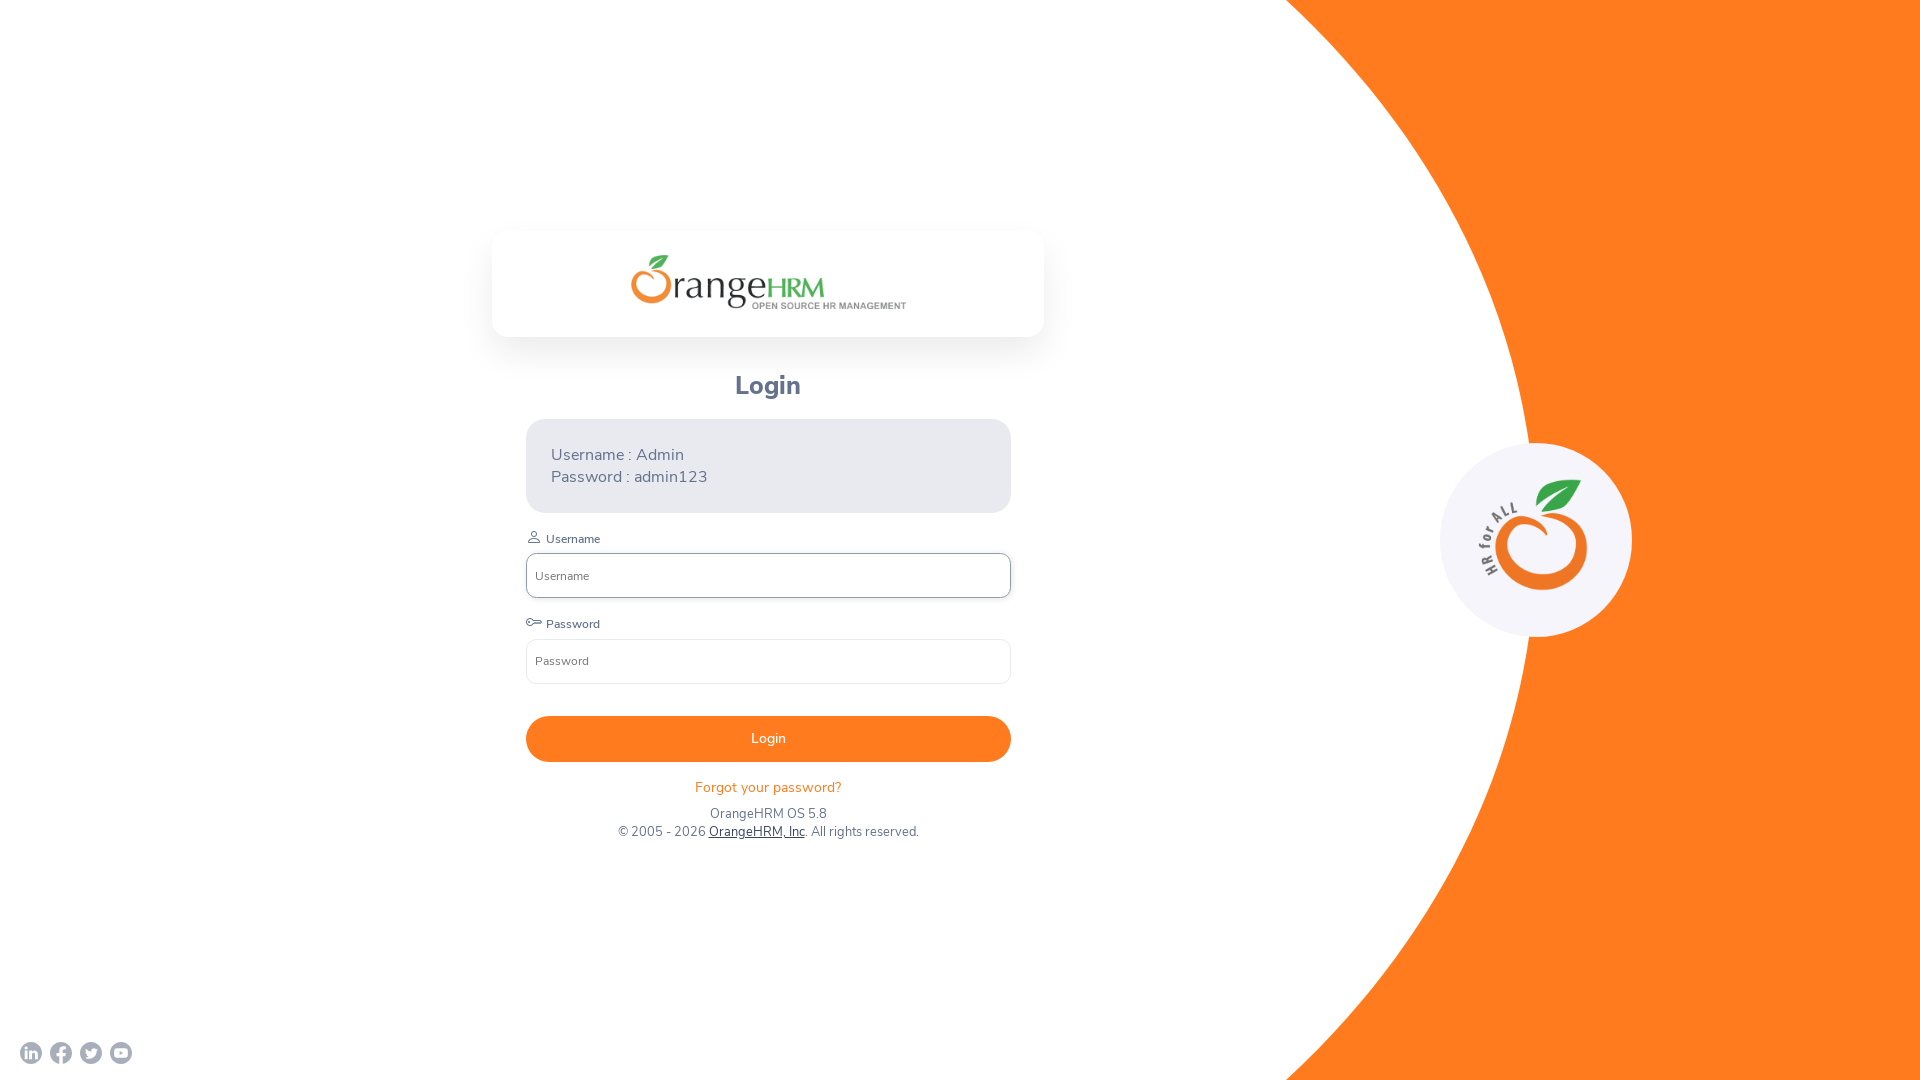

Retrieved page title: OrangeHRM
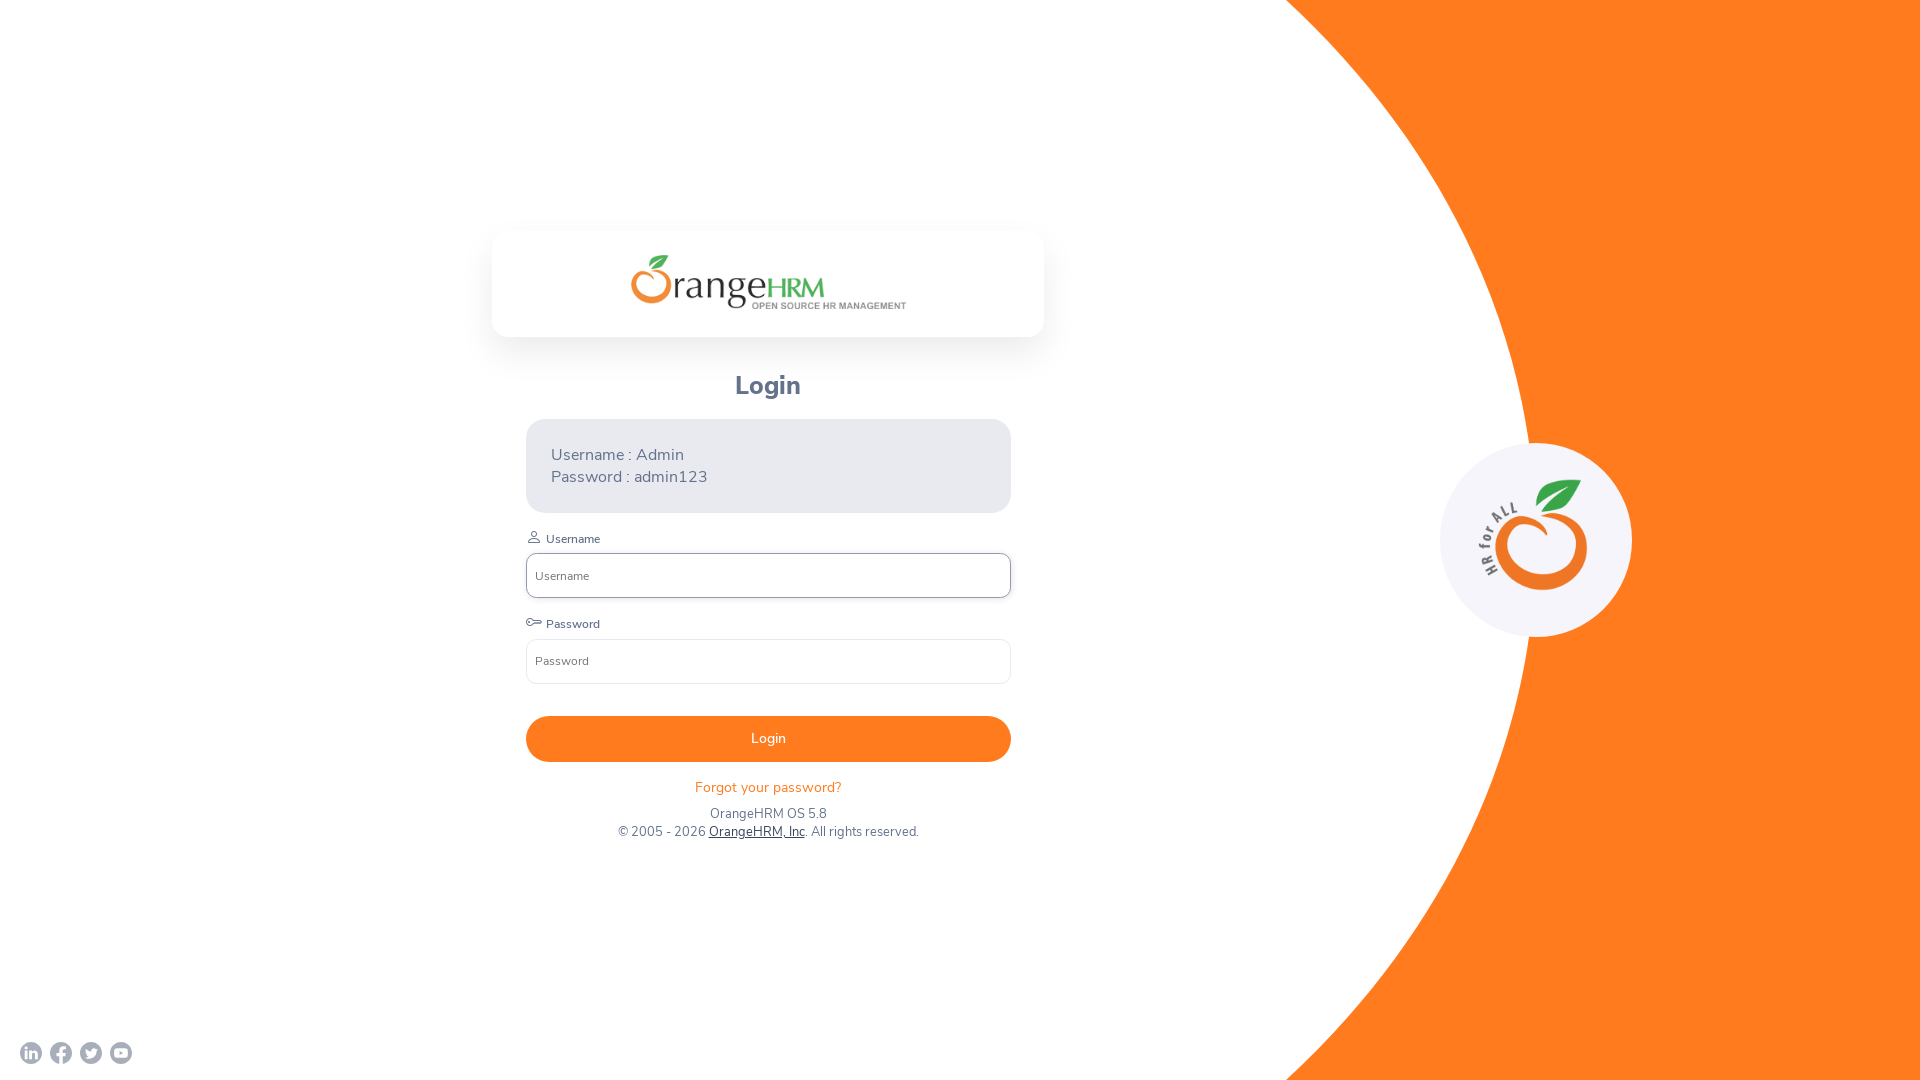

Login form became visible - OrangeHRM demo site loaded successfully
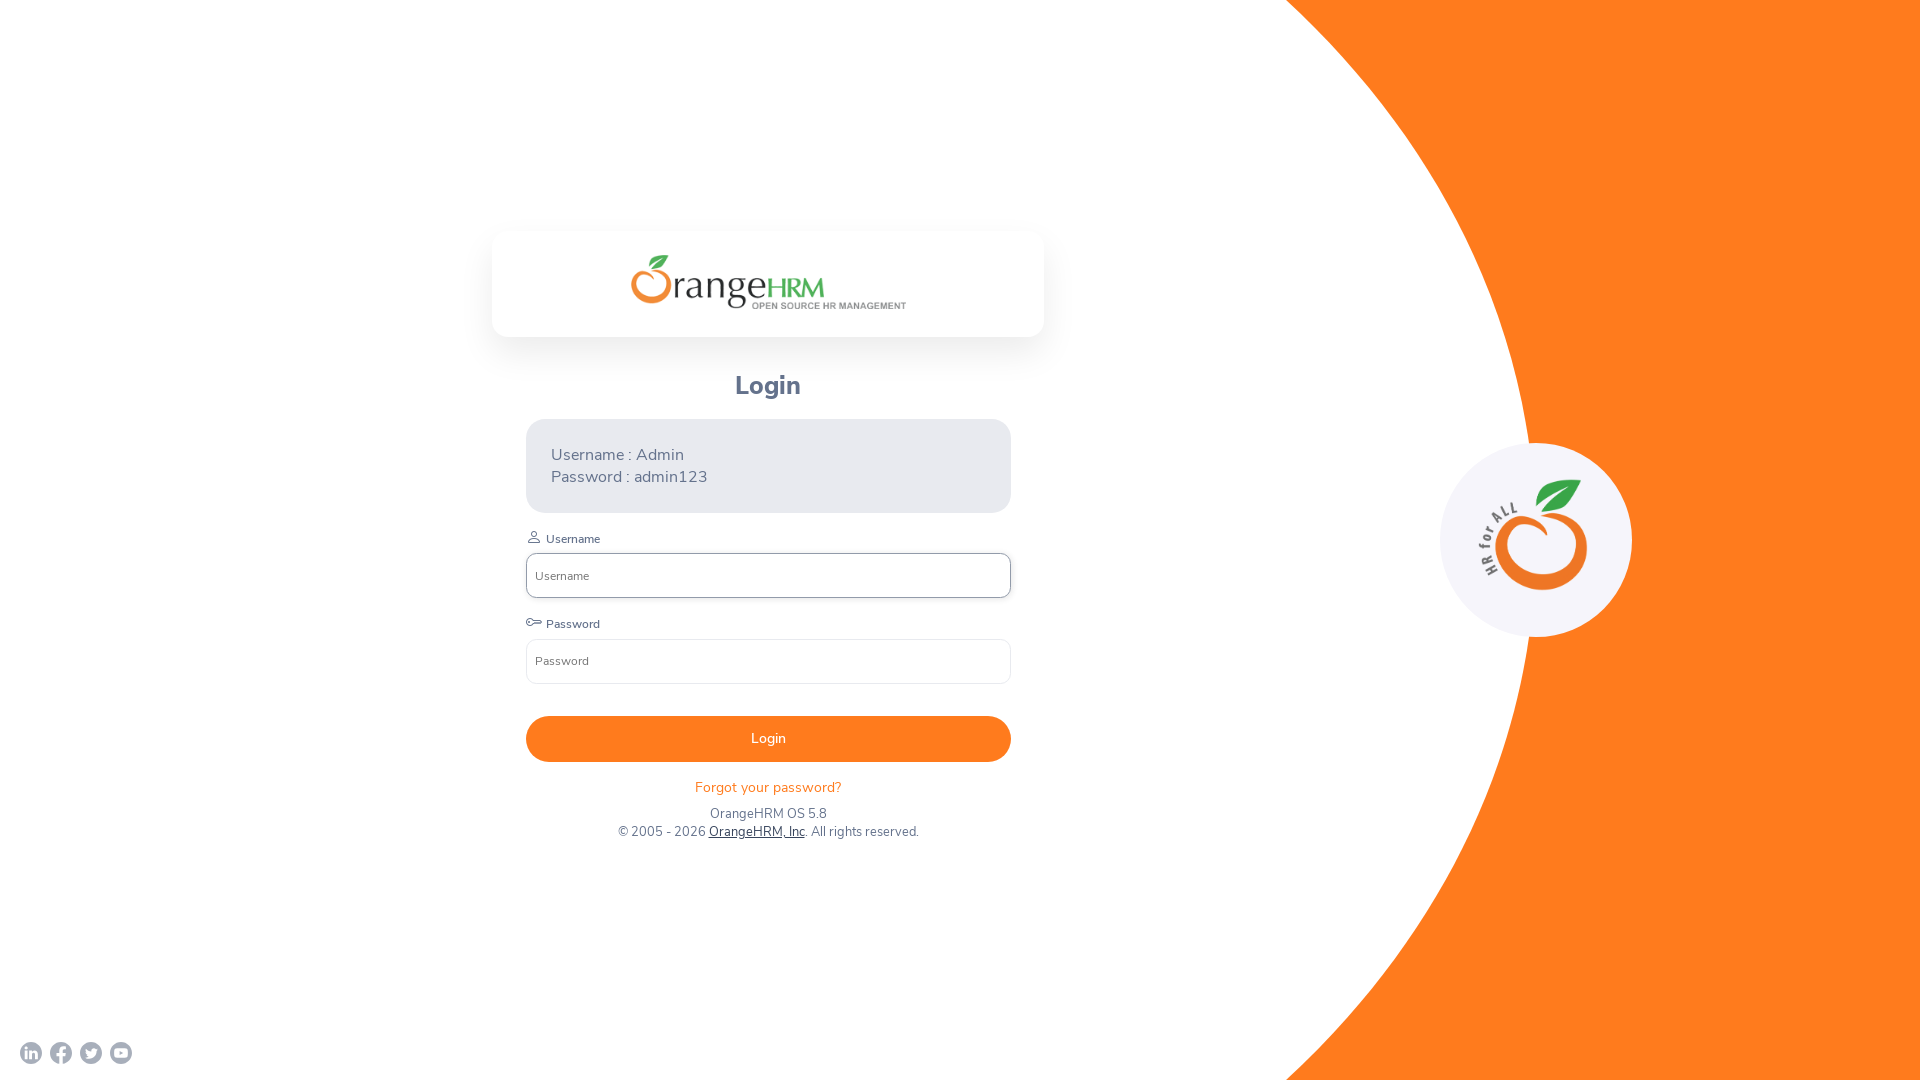

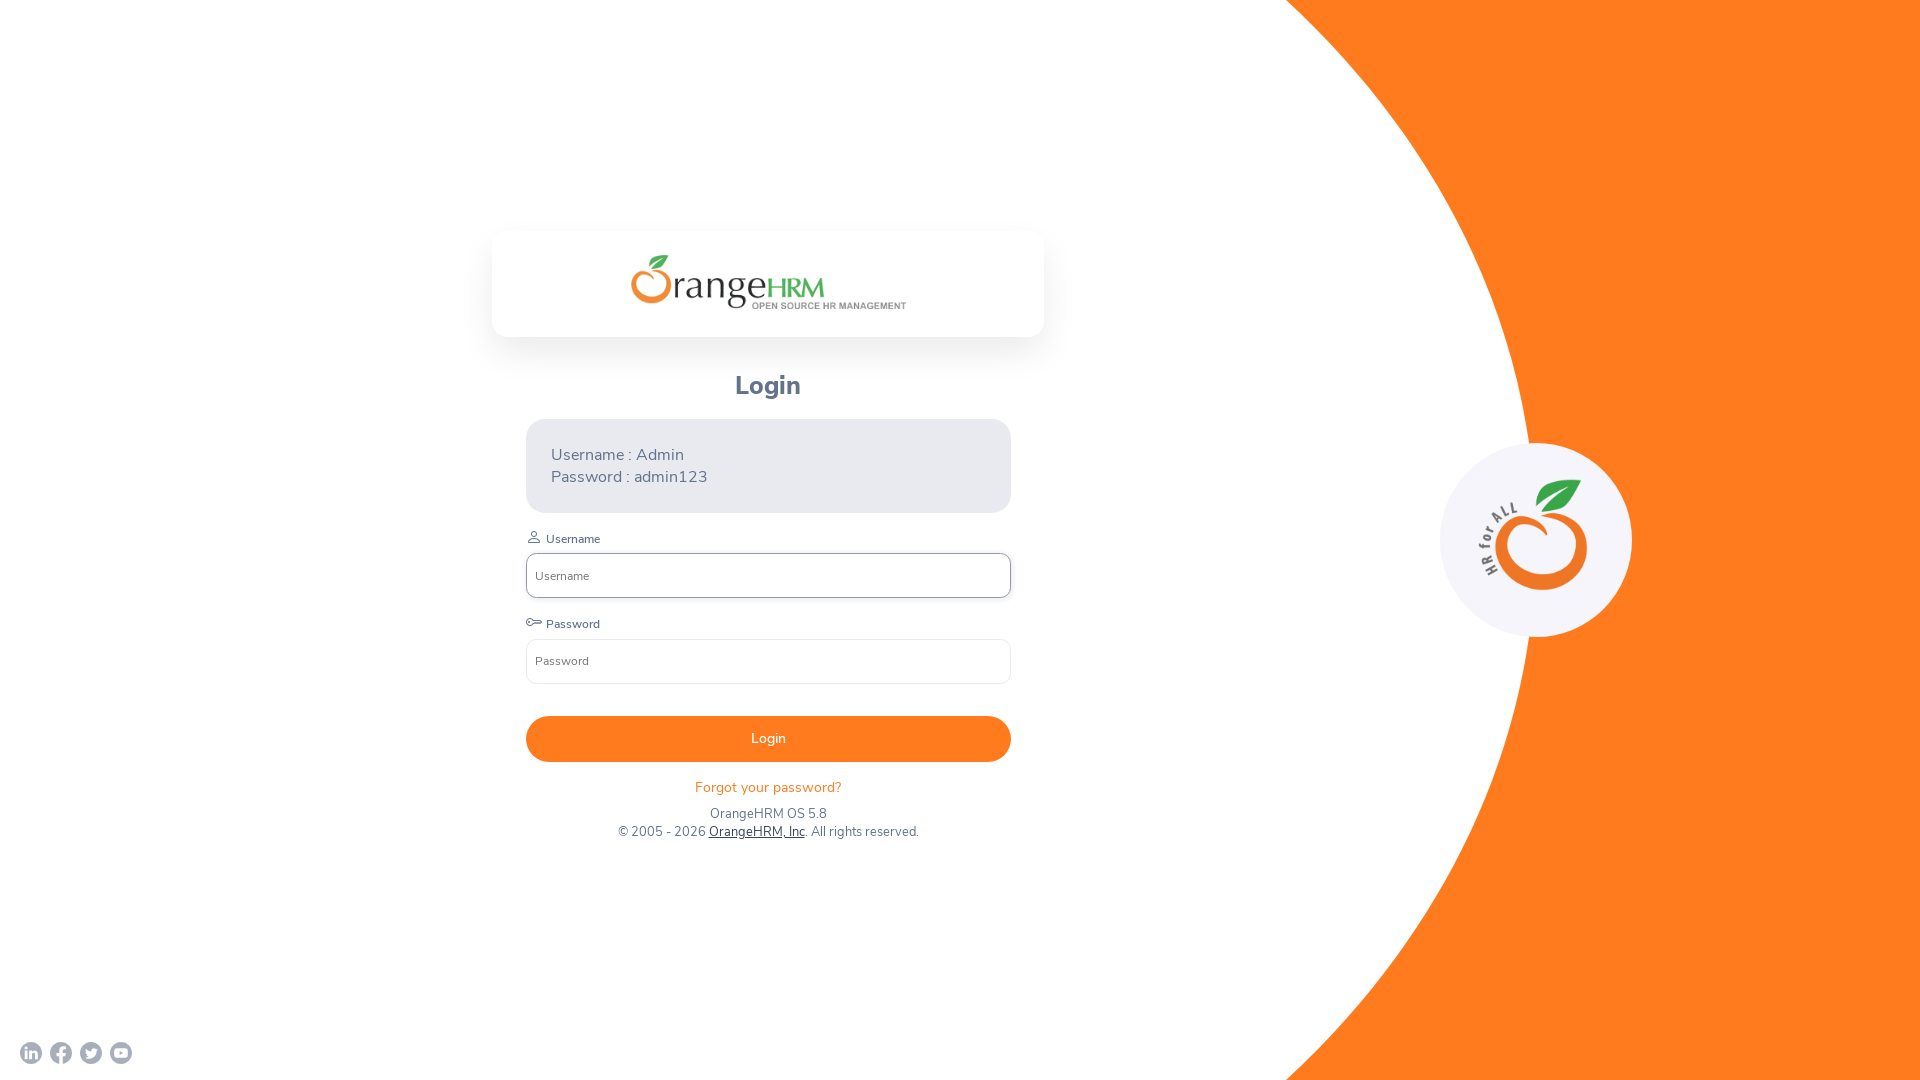